Tests autocomplete suggestion functionality by typing "ind" and selecting "Indonesia" from the suggestions

Starting URL: https://rahulshettyacademy.com/AutomationPractice/

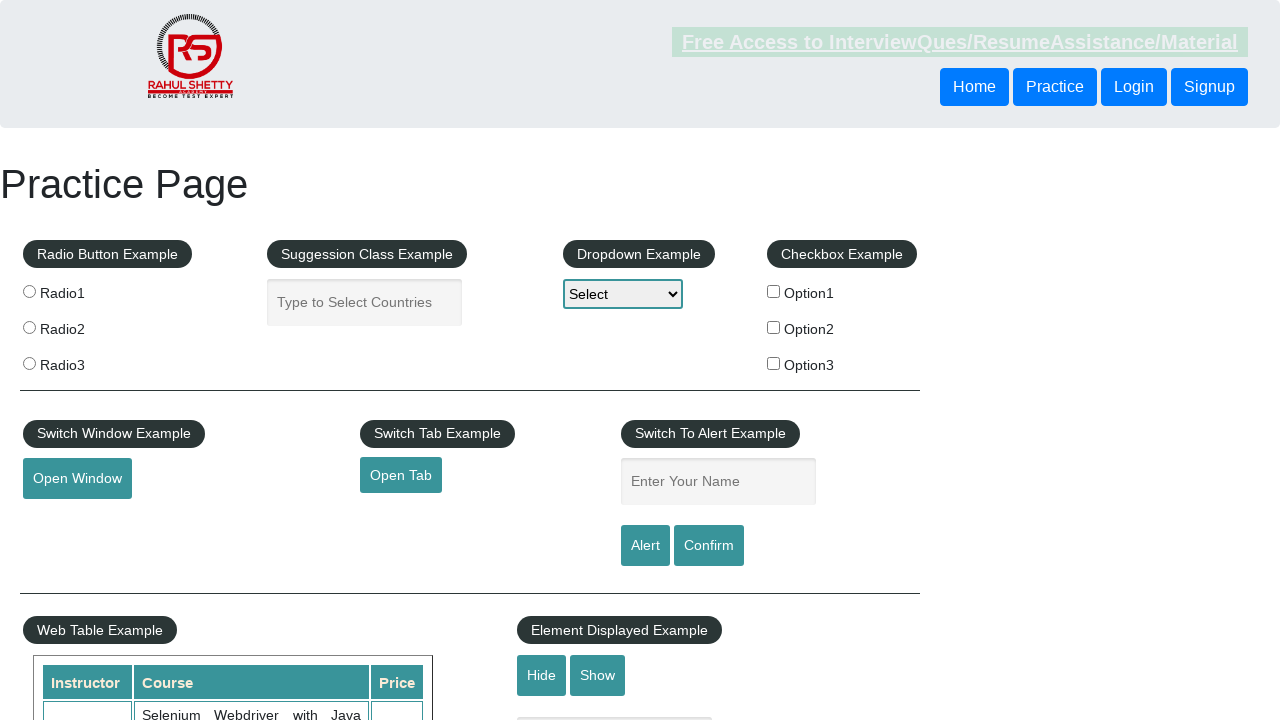

Typed 'ind' in autocomplete field on #autocomplete
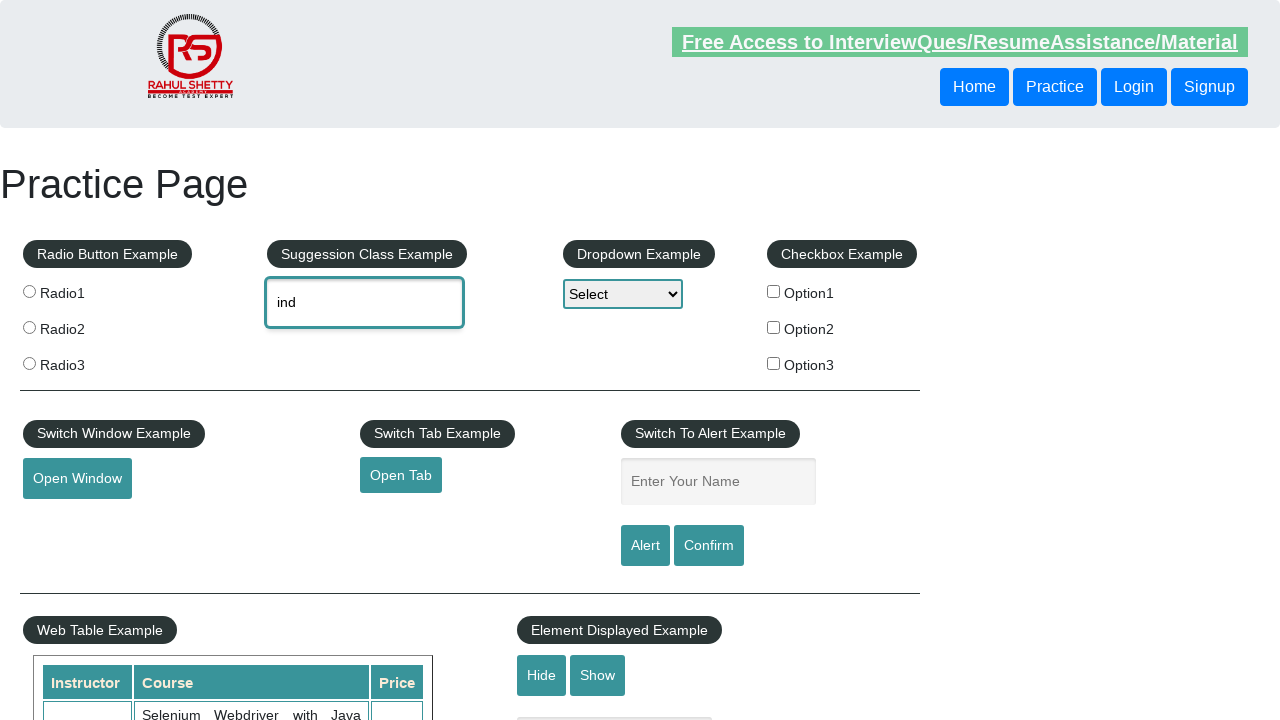

Autocomplete suggestions loaded
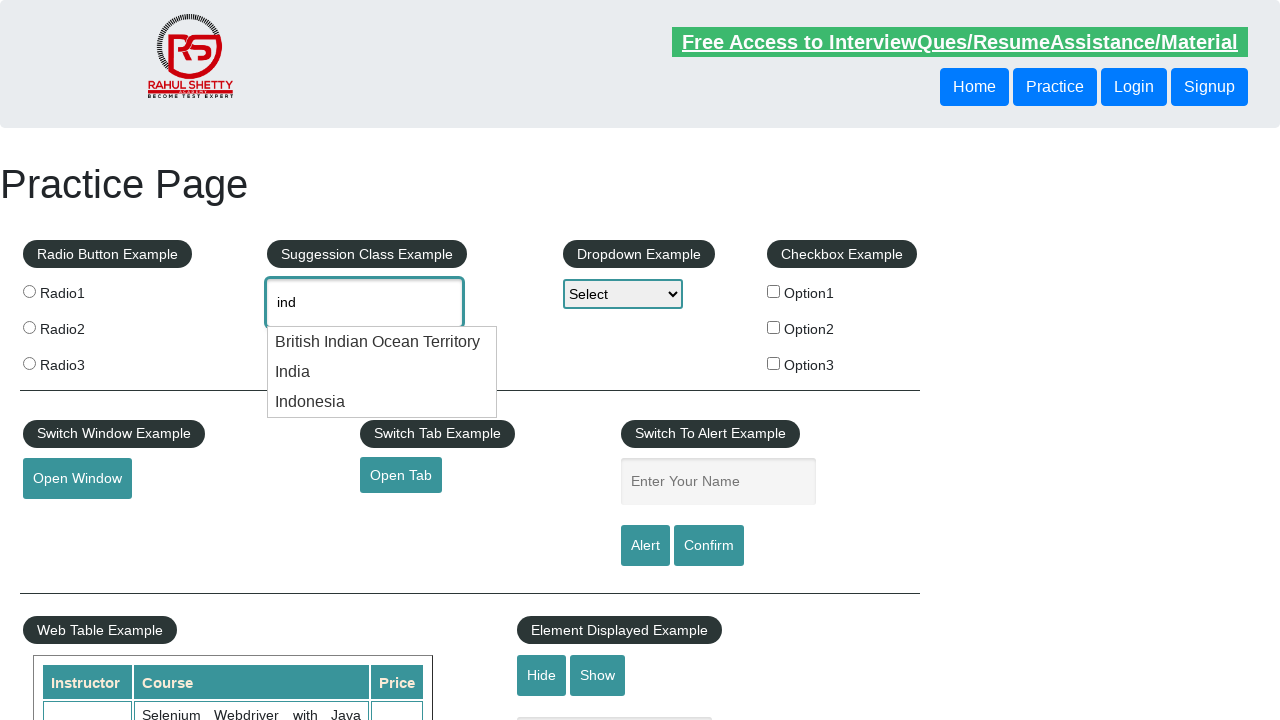

Selected 'Indonesia' from autocomplete suggestions at (382, 402) on .ui-menu-item >> nth=2
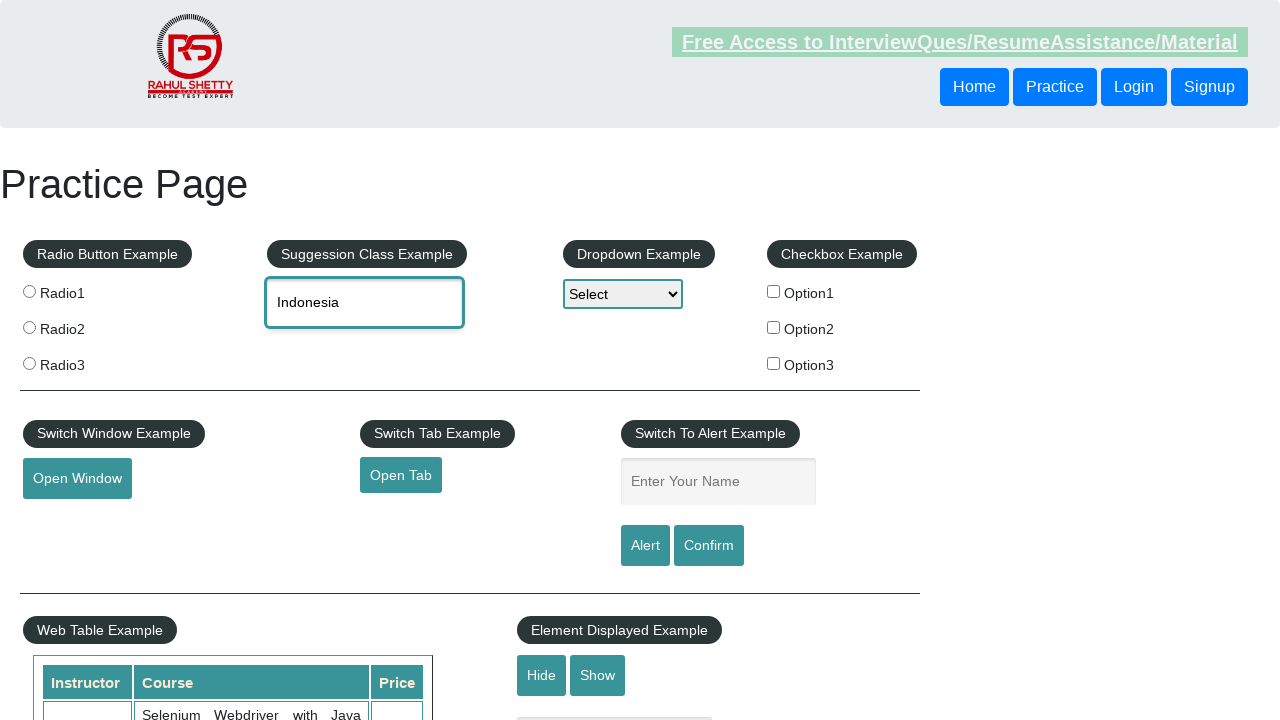

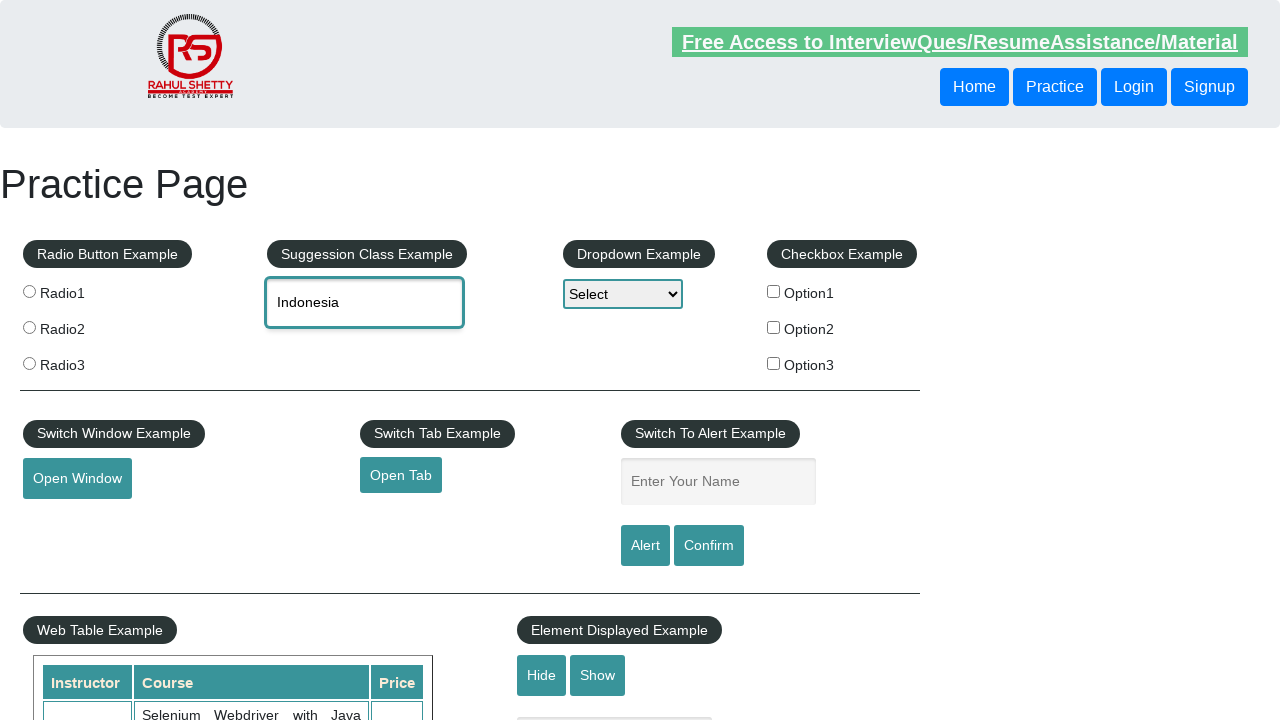